Tests drag and drop functionality on jQuery UI's draggable demo by switching to an iframe and dragging an element horizontally

Starting URL: https://jqueryui.com/draggable/

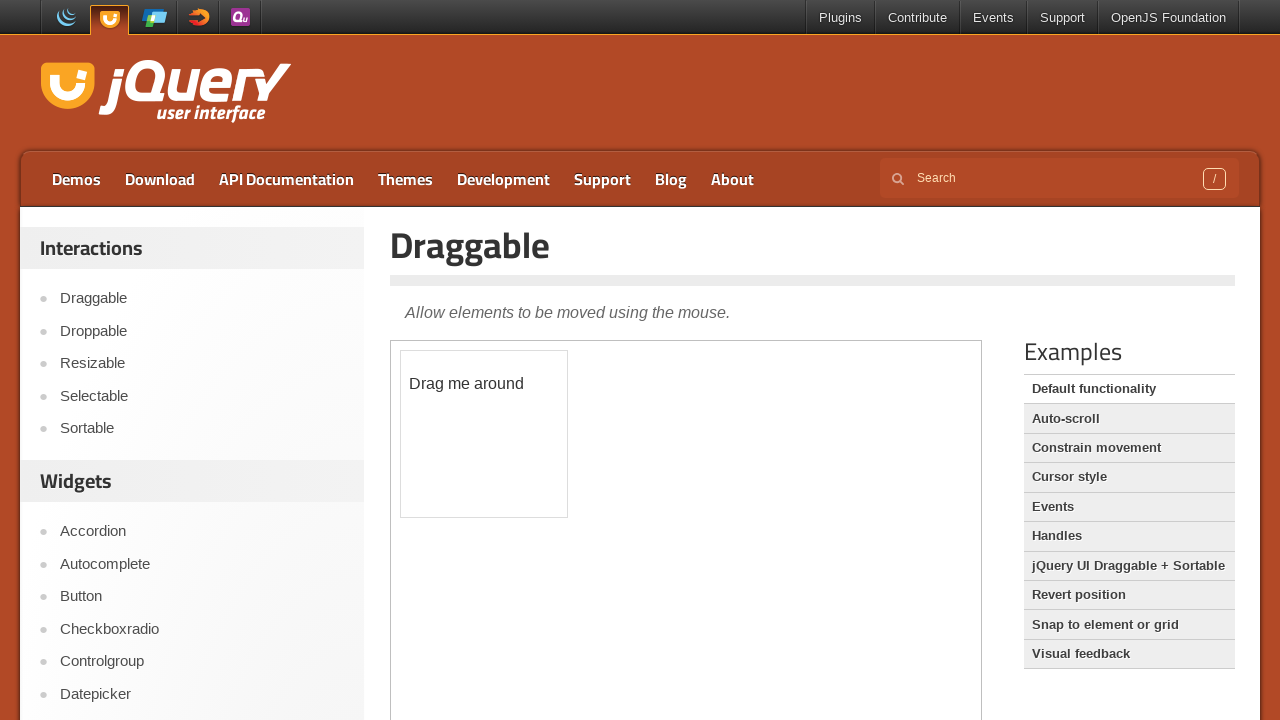

Navigated to jQuery UI draggable demo page
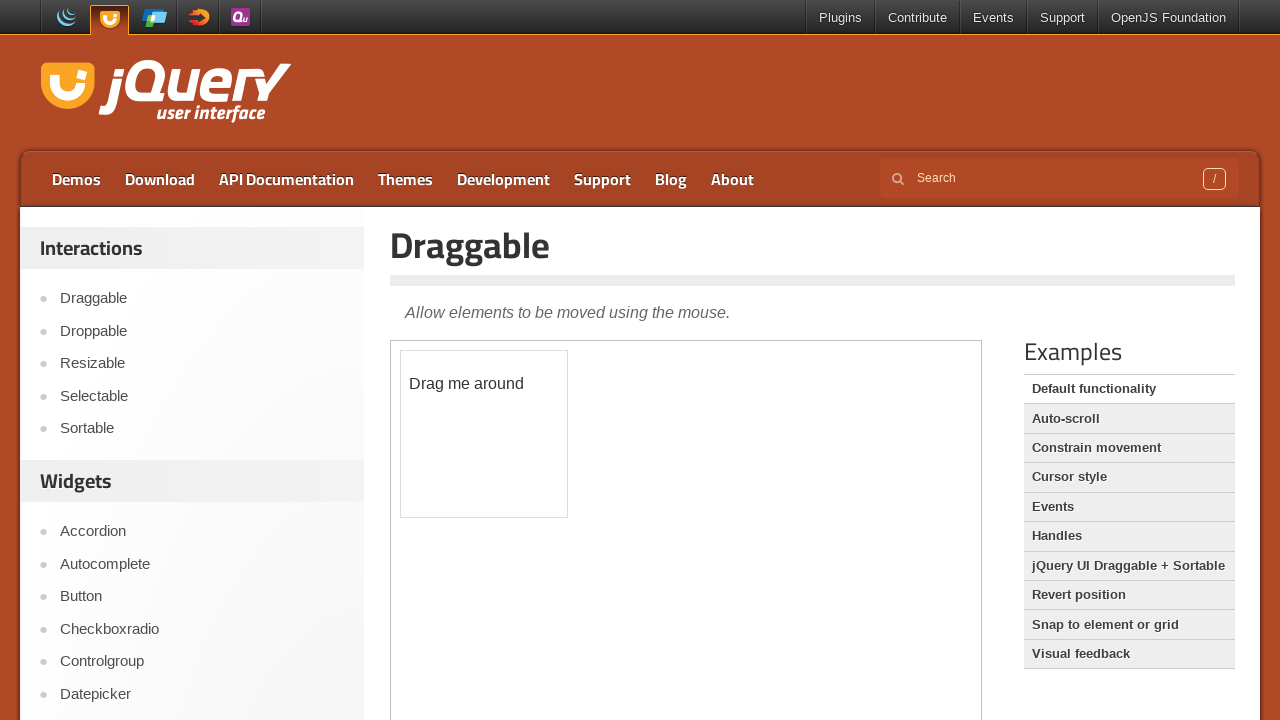

Located and switched to demo iframe
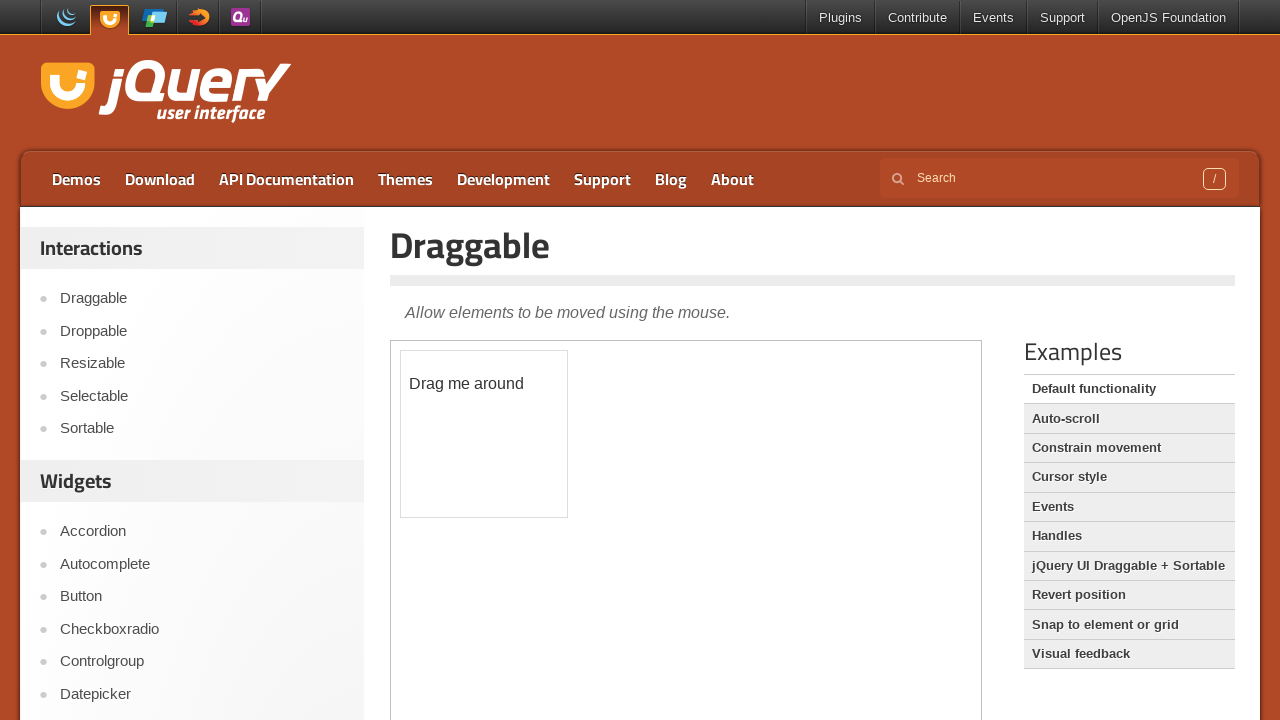

Located draggable element within iframe
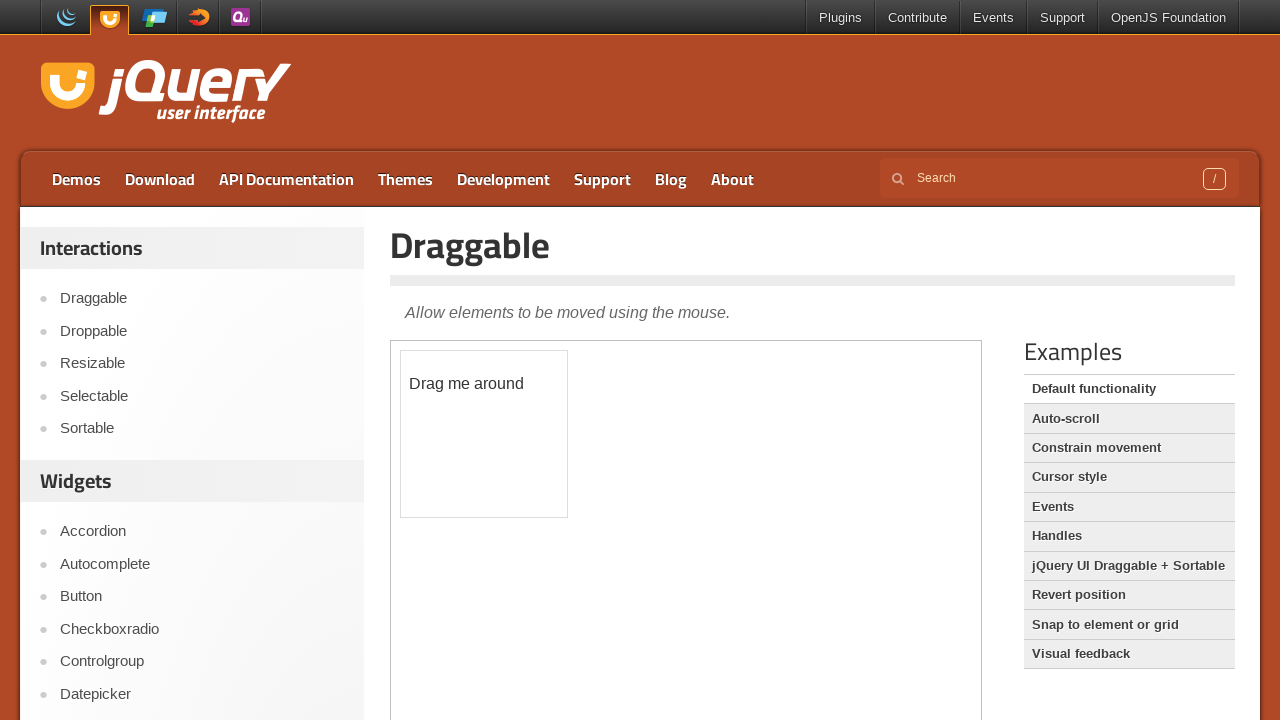

Retrieved bounding box of draggable element
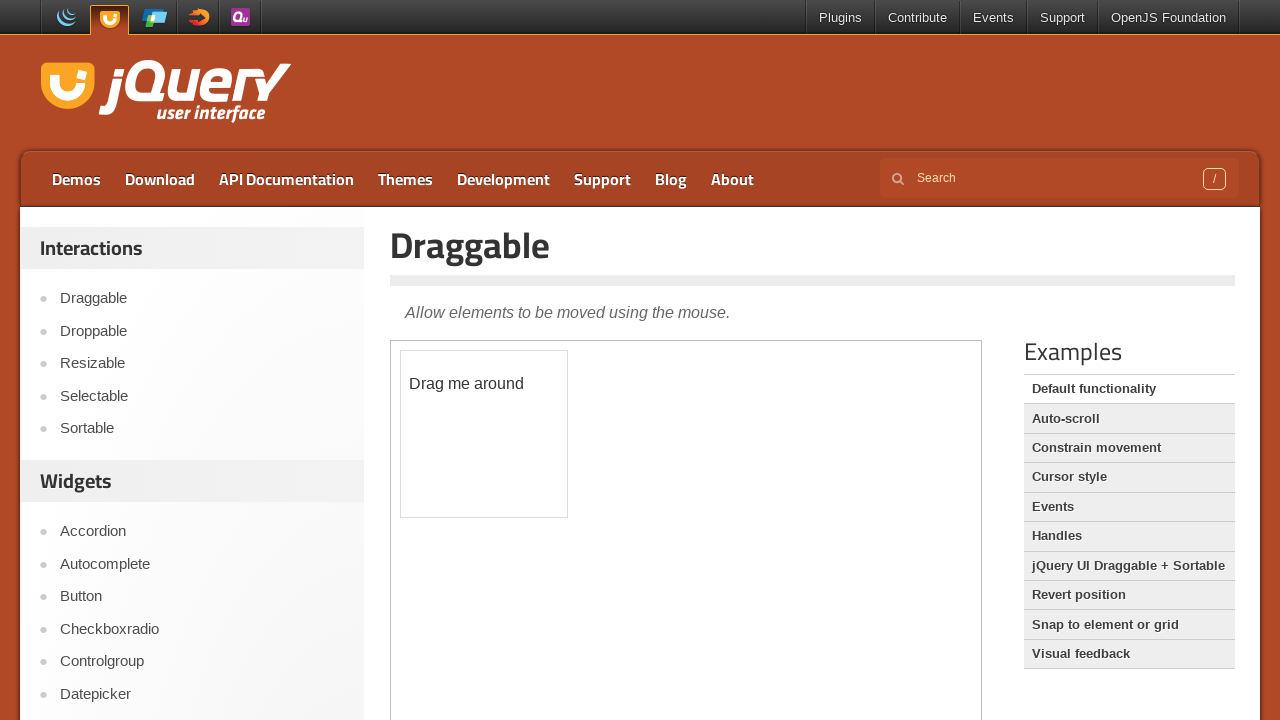

Dragged element 150 pixels to the right at (551, 351)
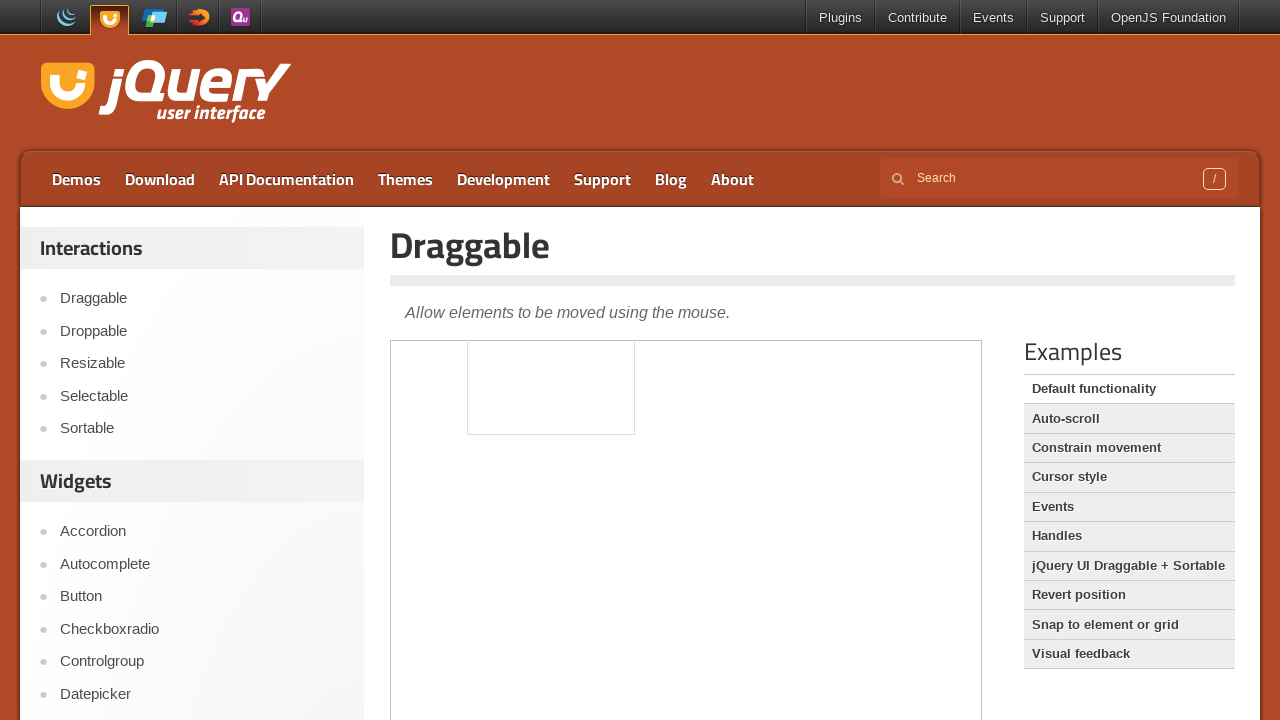

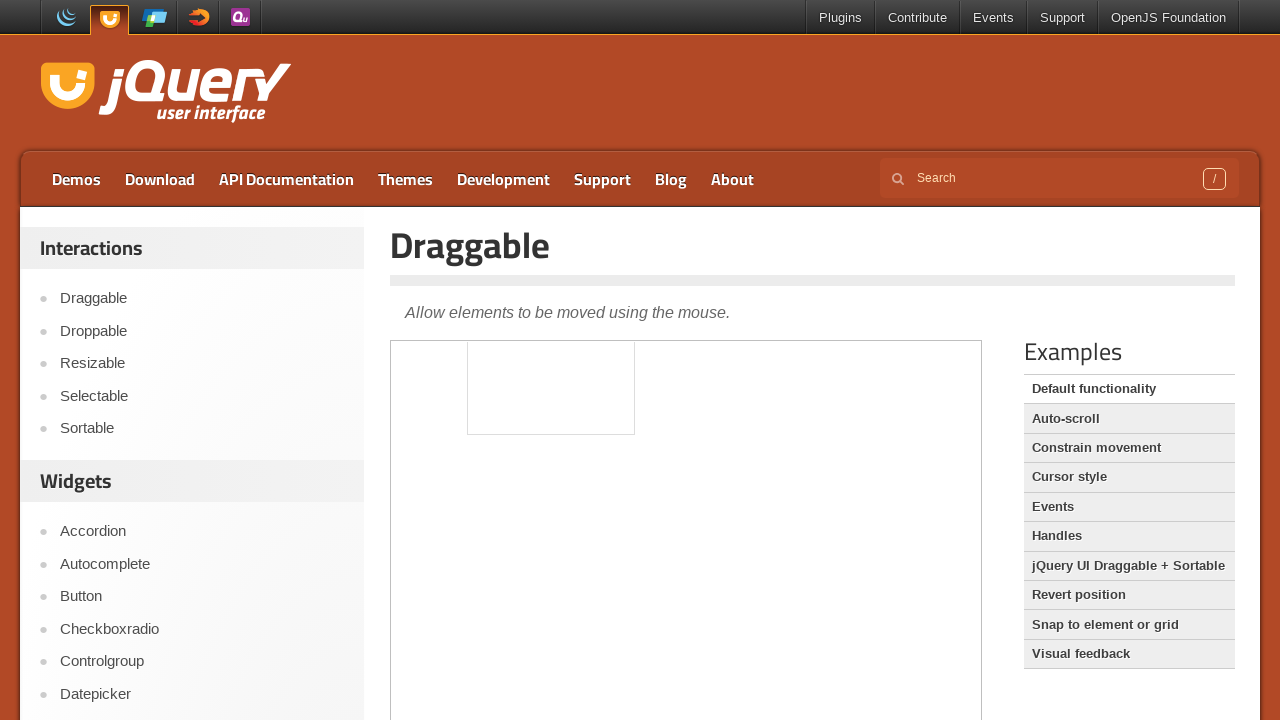